Tests the hover interaction on the Help menu link on the RedBus homepage

Starting URL: https://www.redbus.com/

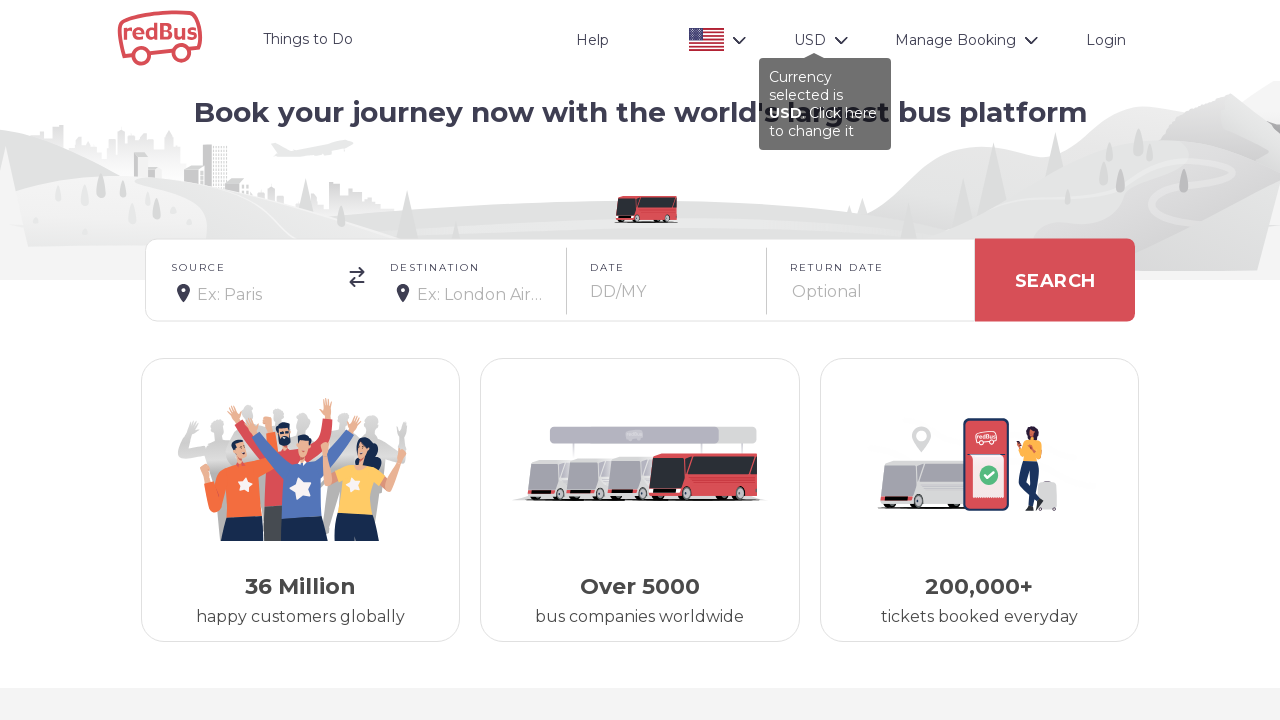

Hovered over the Help menu link on the RedBus homepage at (592, 40) on a:text('Help')
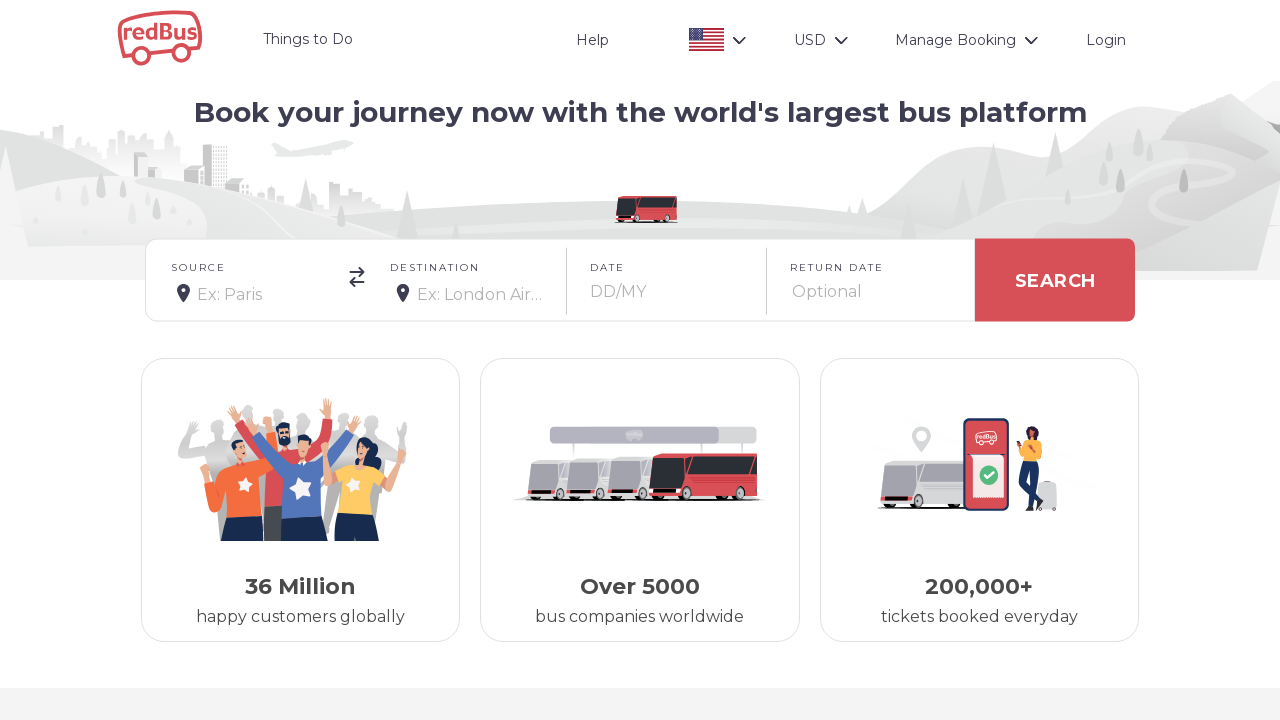

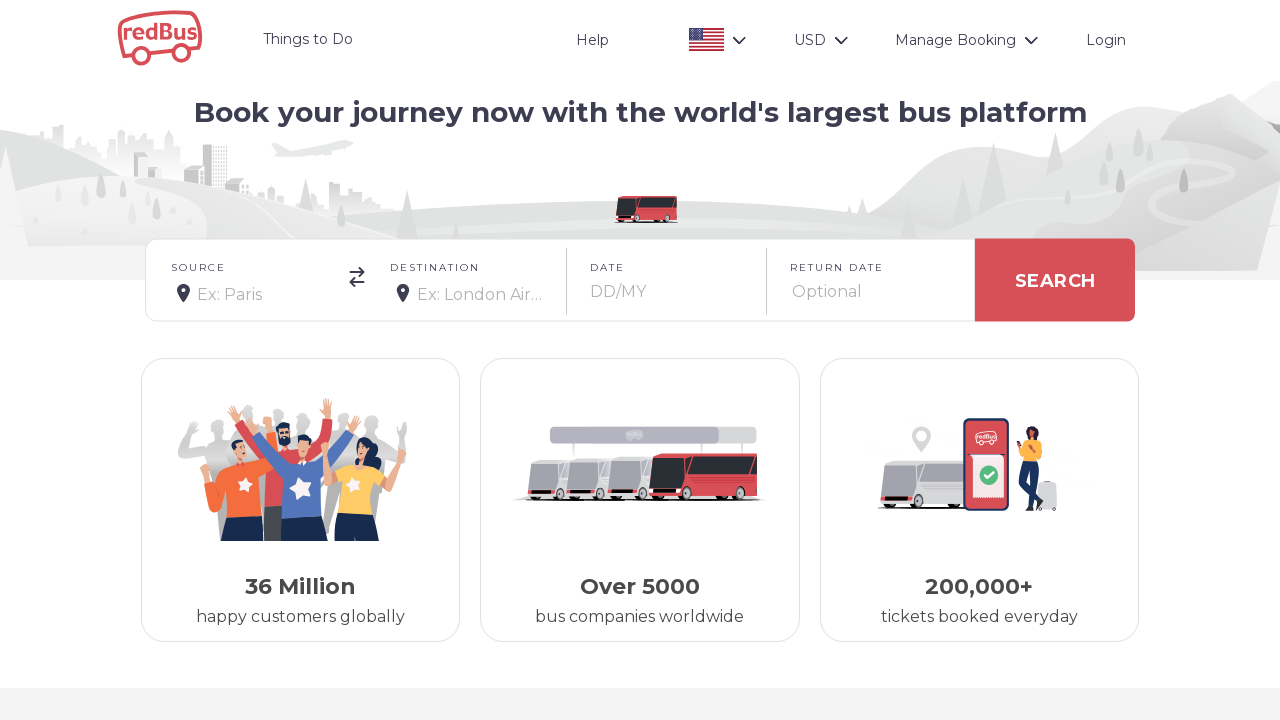